Tests auto-suggestion dropdown functionality by typing "ind" and selecting "India" from the suggested options

Starting URL: https://rahulshettyacademy.com/dropdownsPractise/

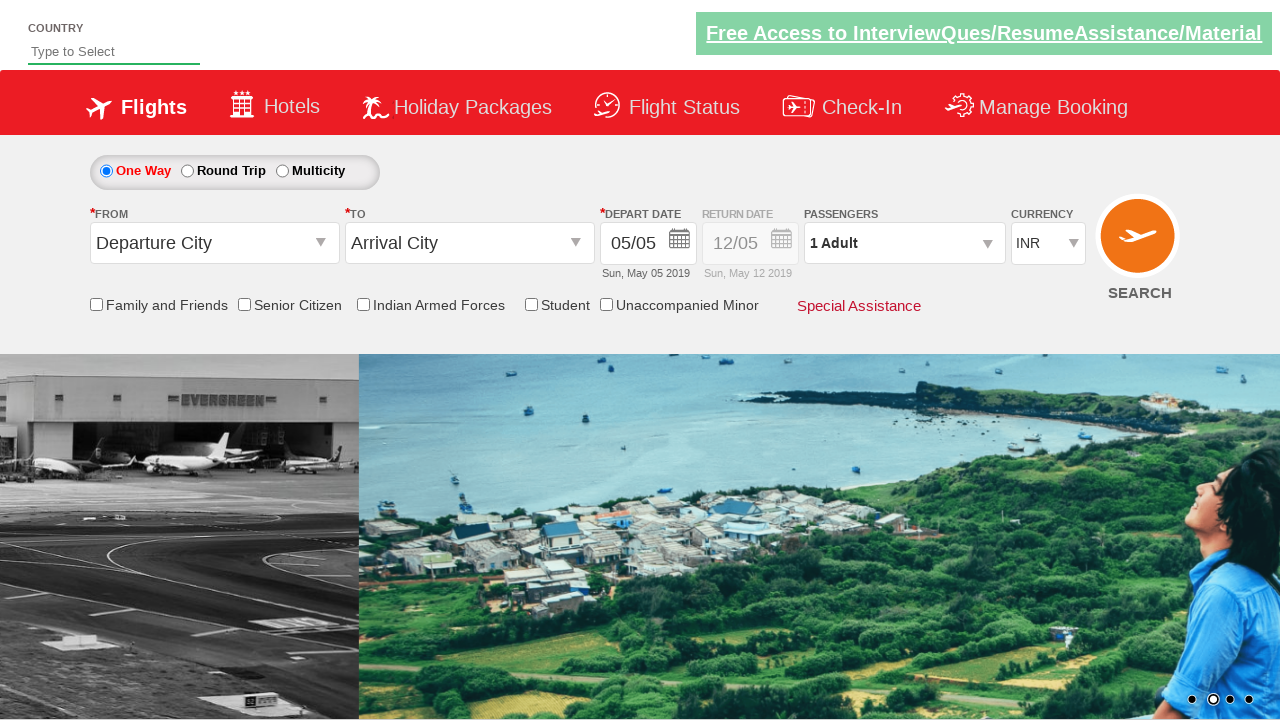

Typed 'ind' in the auto-suggest field on #autosuggest
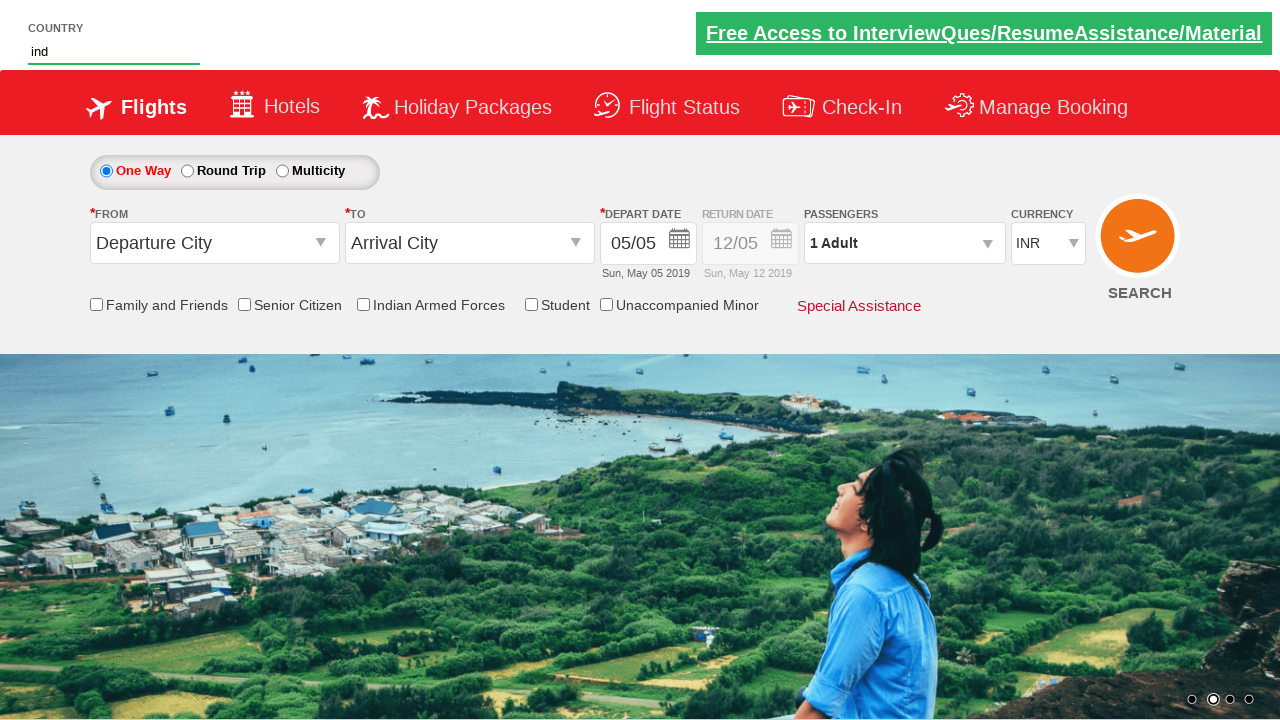

Waited for suggestion dropdown to appear
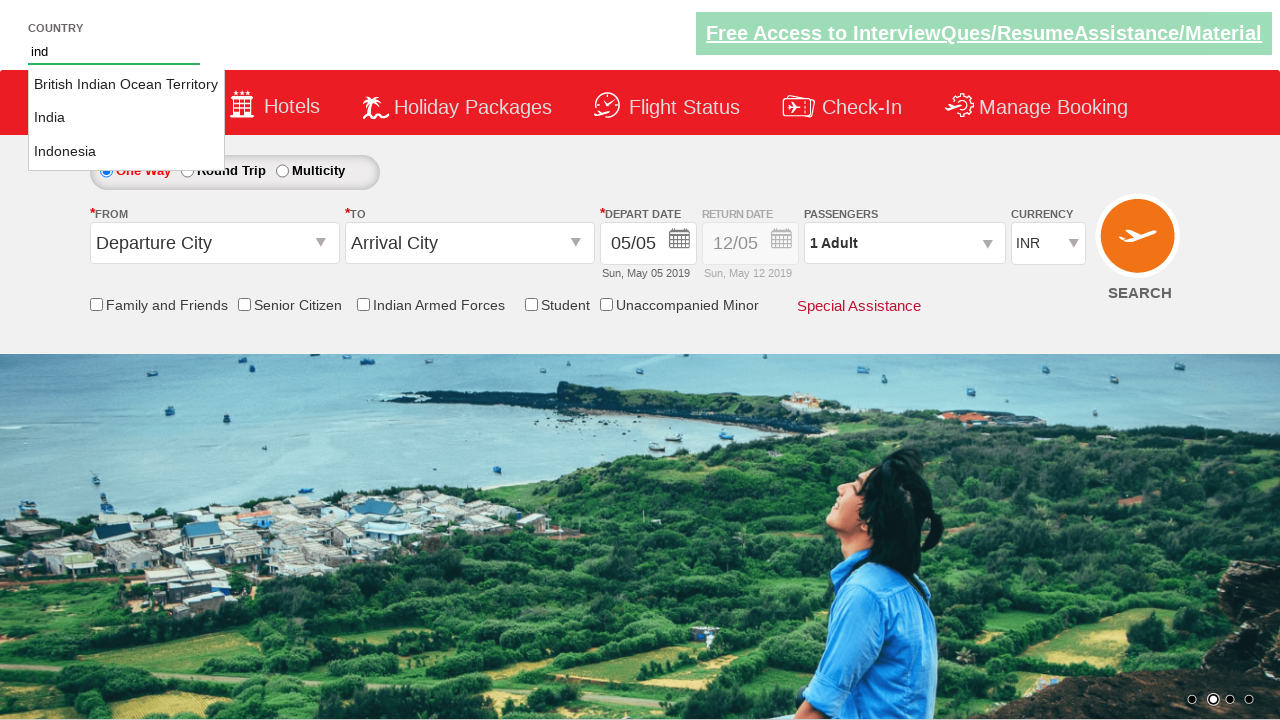

Retrieved all available suggestion options from dropdown
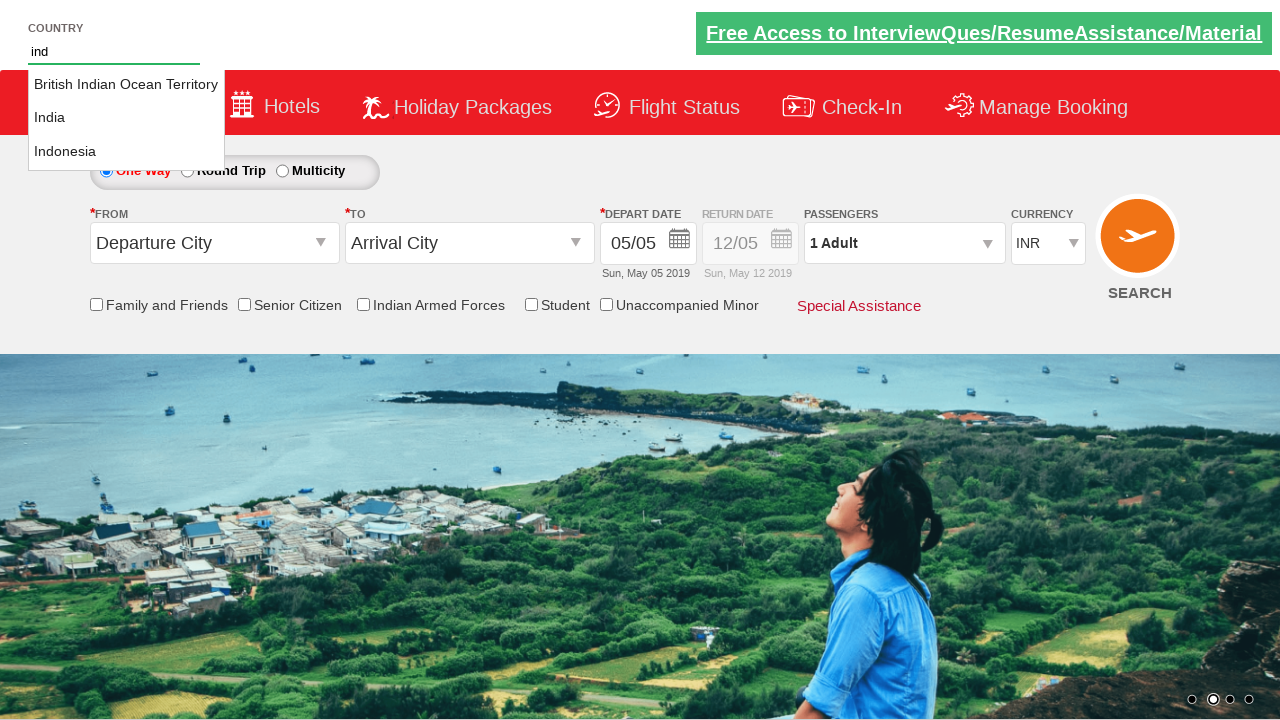

Selected 'India' from the suggestion dropdown at (126, 118) on li.ui-menu-item a >> nth=1
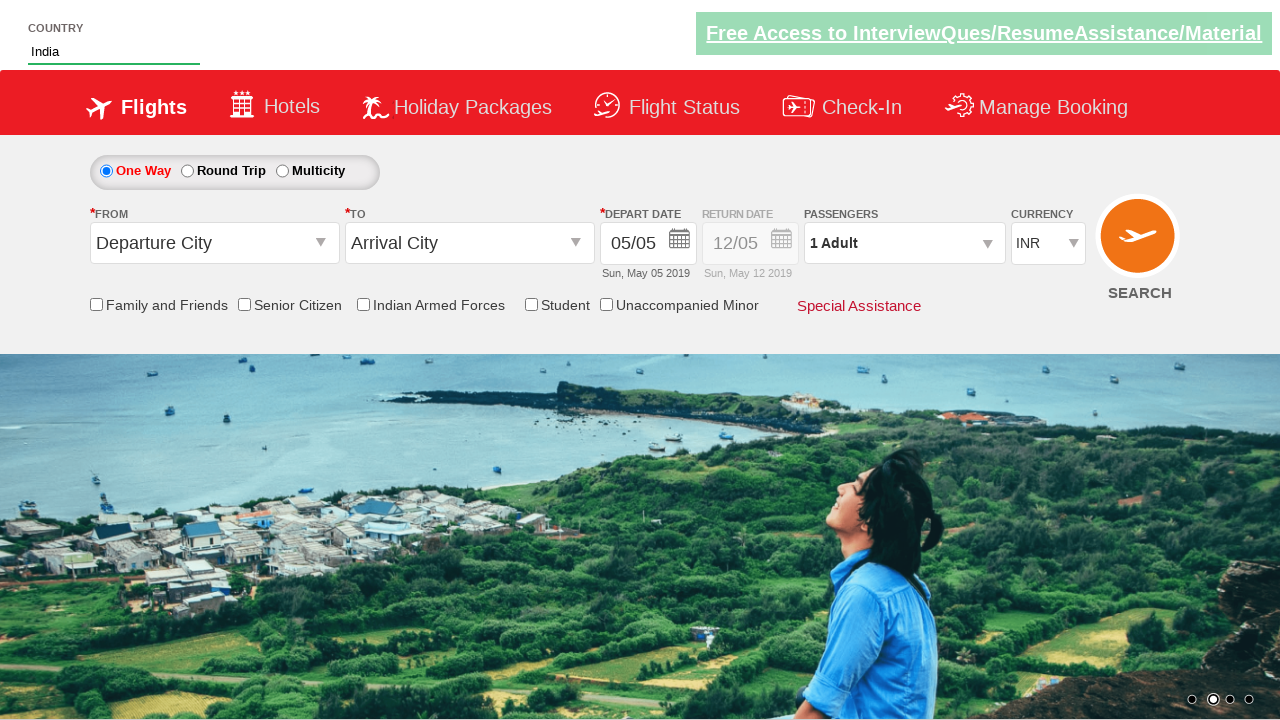

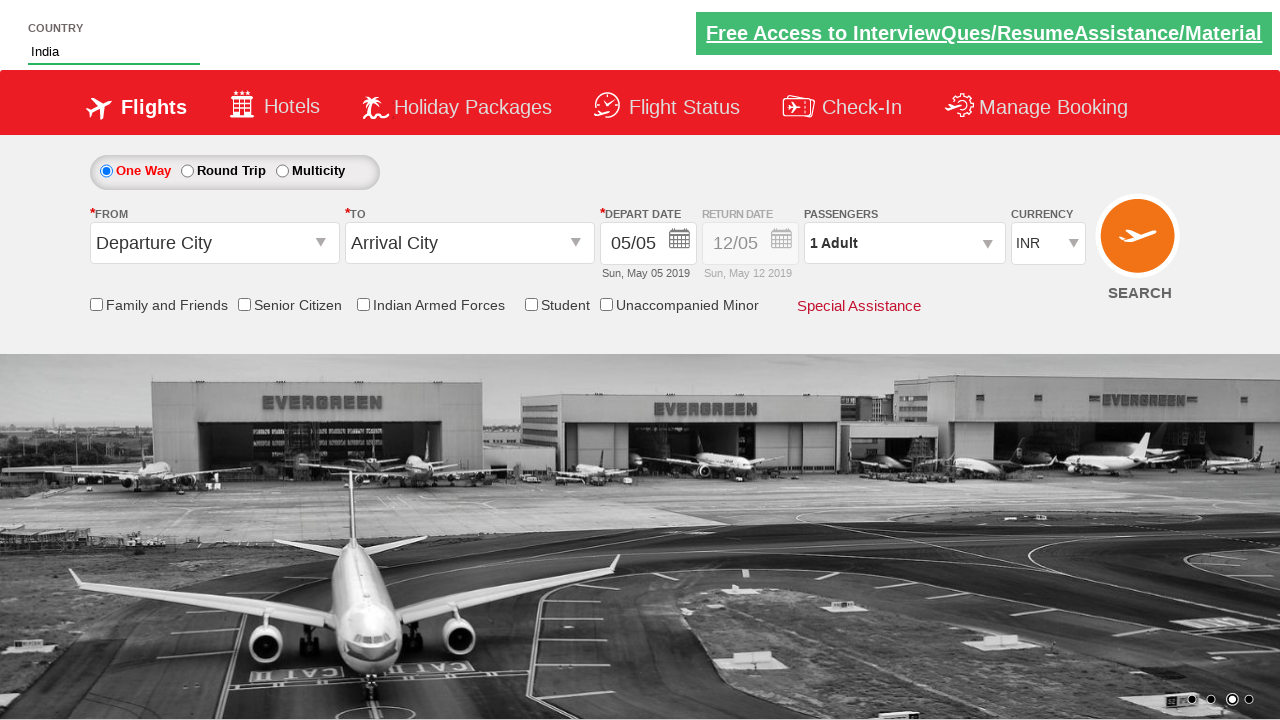